Tests JavaScript alert handling by clicking a button that triggers an alert, then accepting the alert dialog.

Starting URL: http://automationbykrishna.com

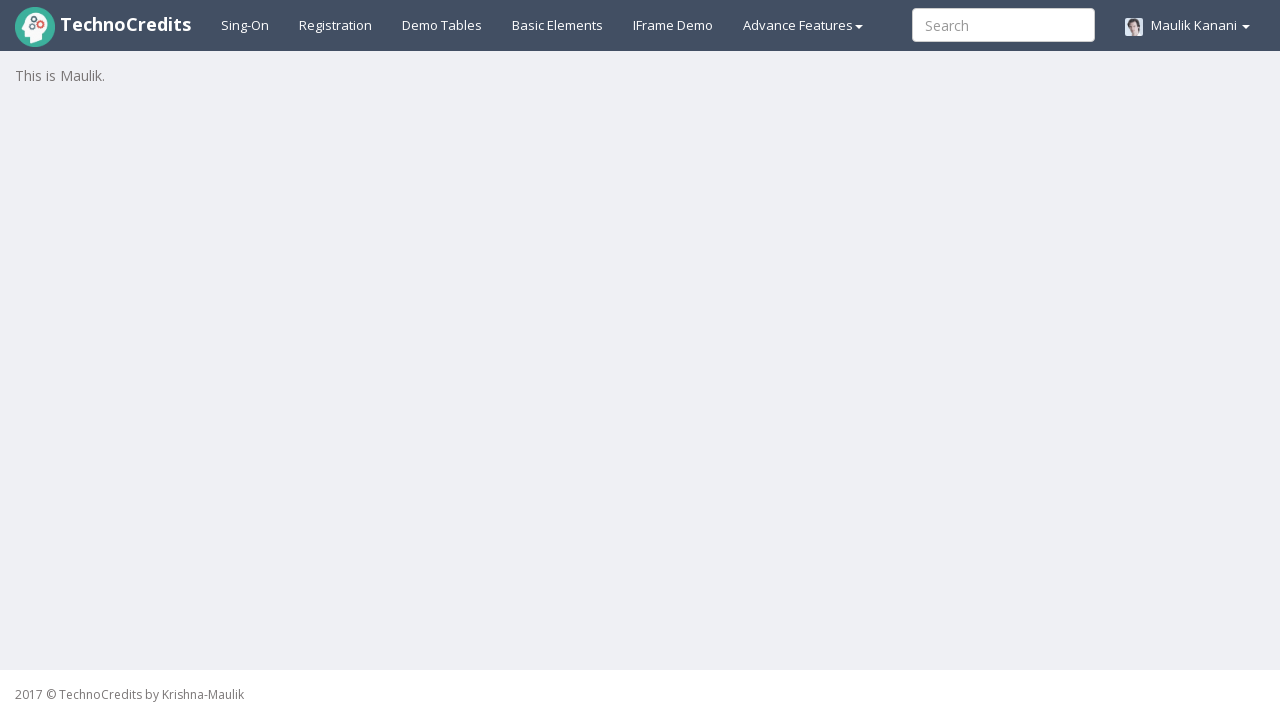

Clicked on basic elements menu item at (558, 25) on xpath=//*[@id='basicelements']
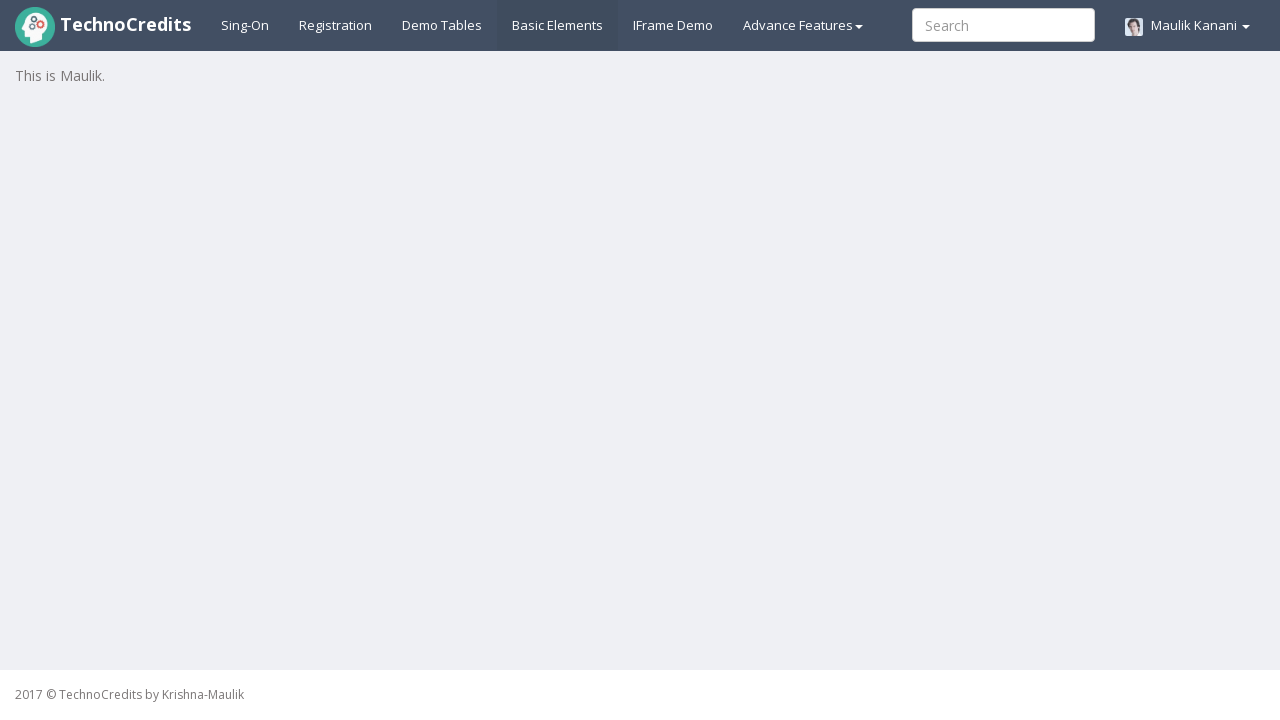

Waited for page to load
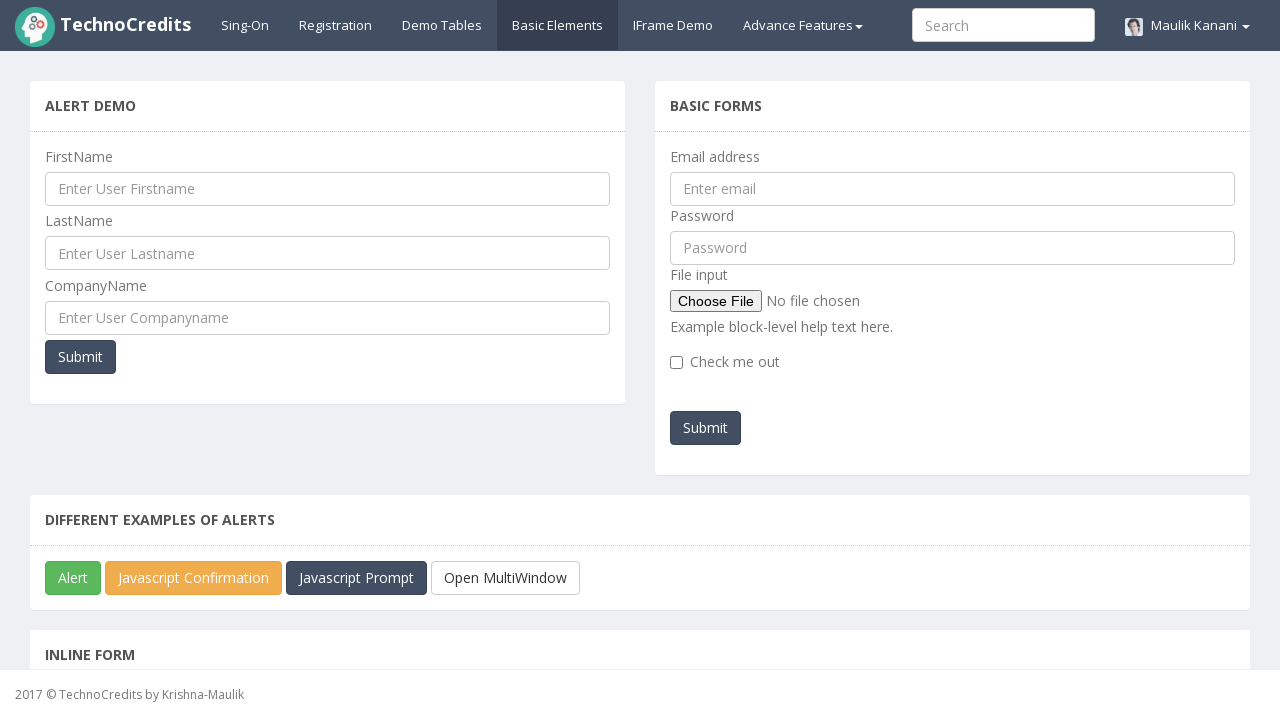

Clicked the first button to trigger alert at (73, 578) on xpath=//*[@class='panel-body']/button[1]
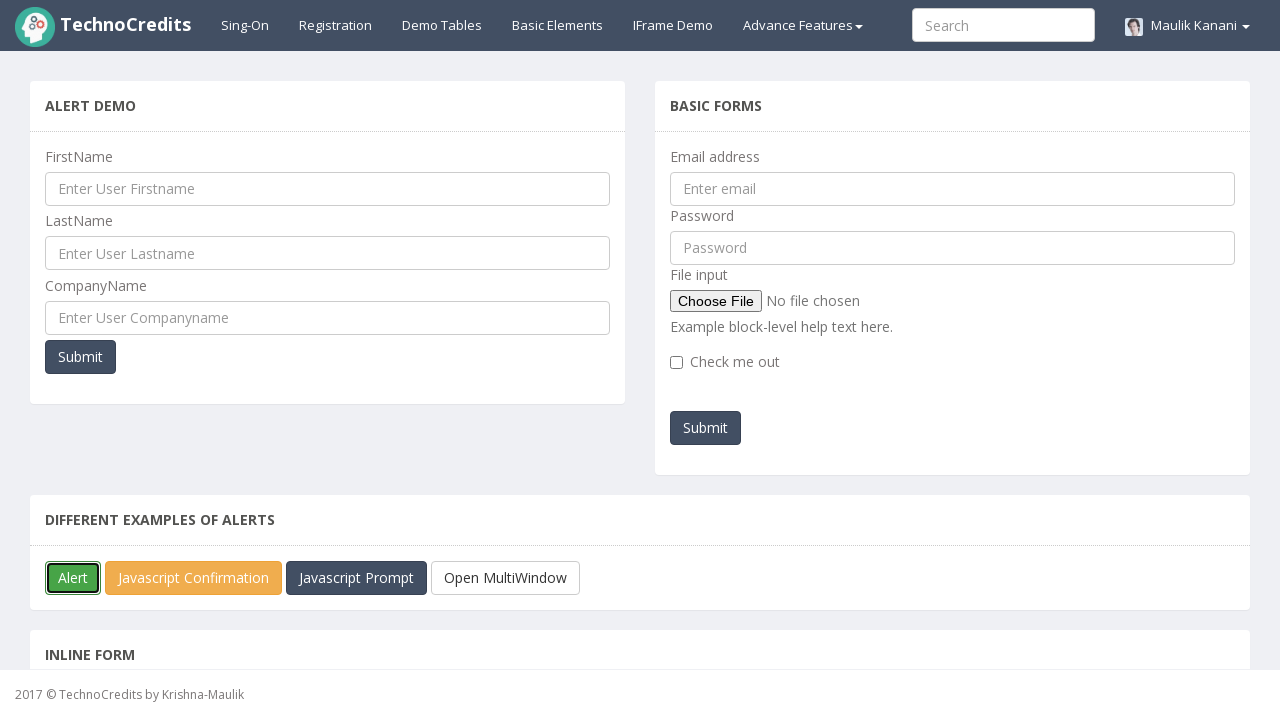

Set up dialog handler to accept alerts
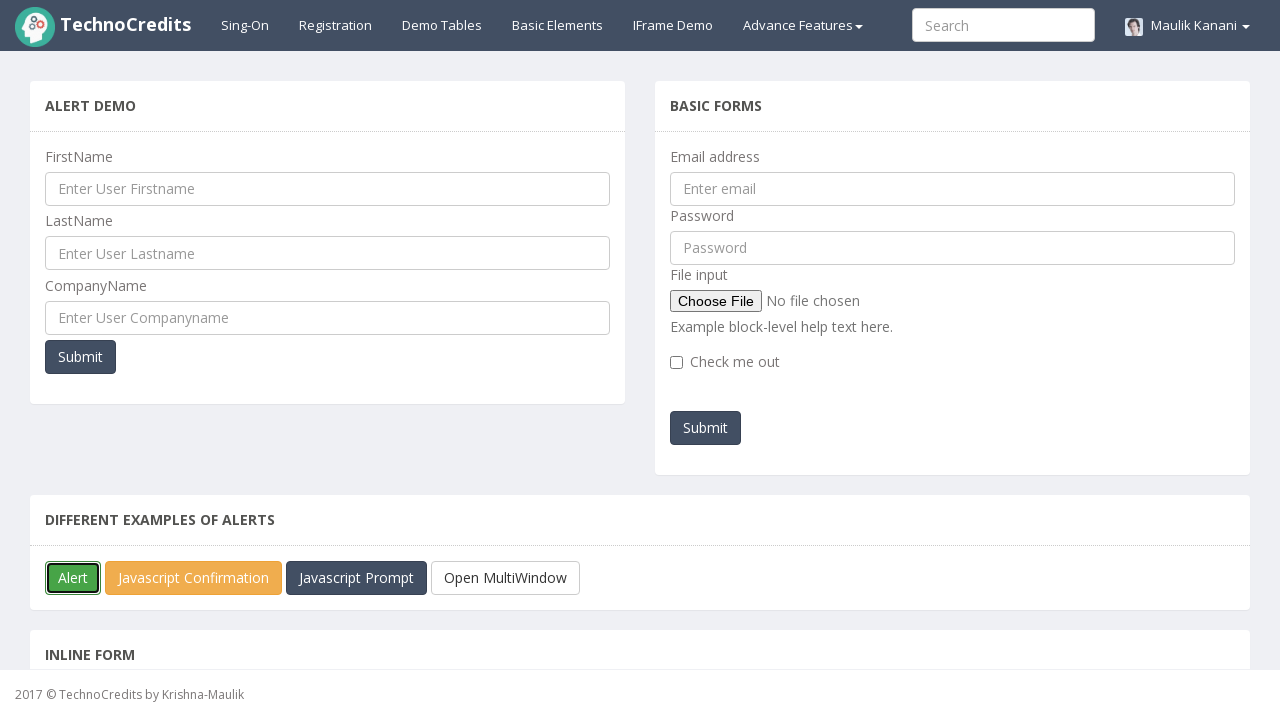

Waited for alert dialog to be handled
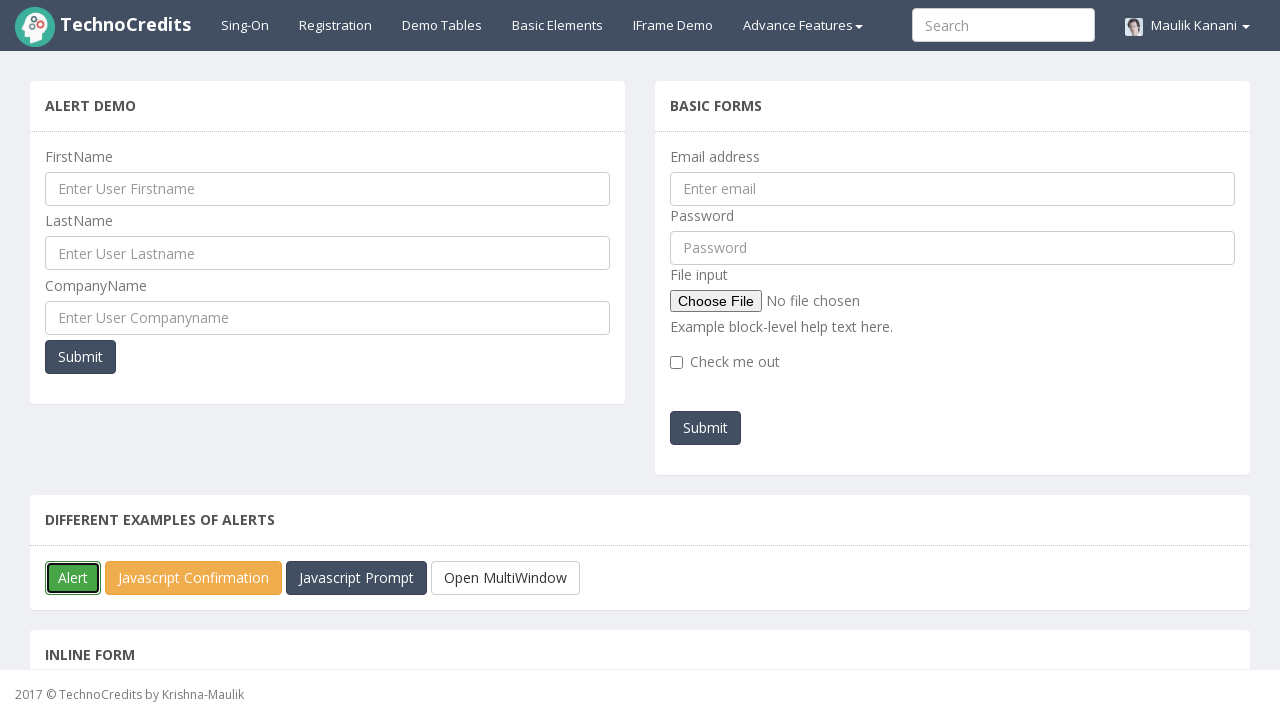

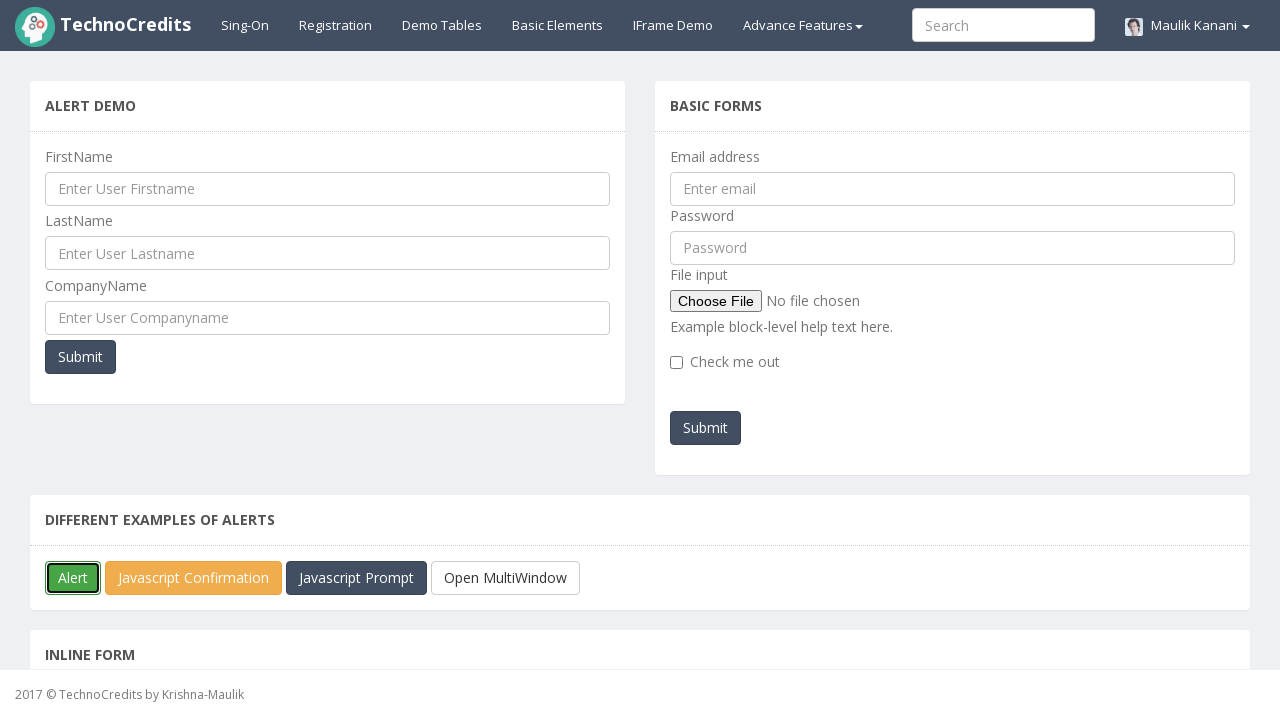